Tests JavaScript alert handling by clicking on the "Alert with OK" tab, triggering an alert via button click, and accepting the alert dialog.

Starting URL: https://demo.automationtesting.in/Alerts.html

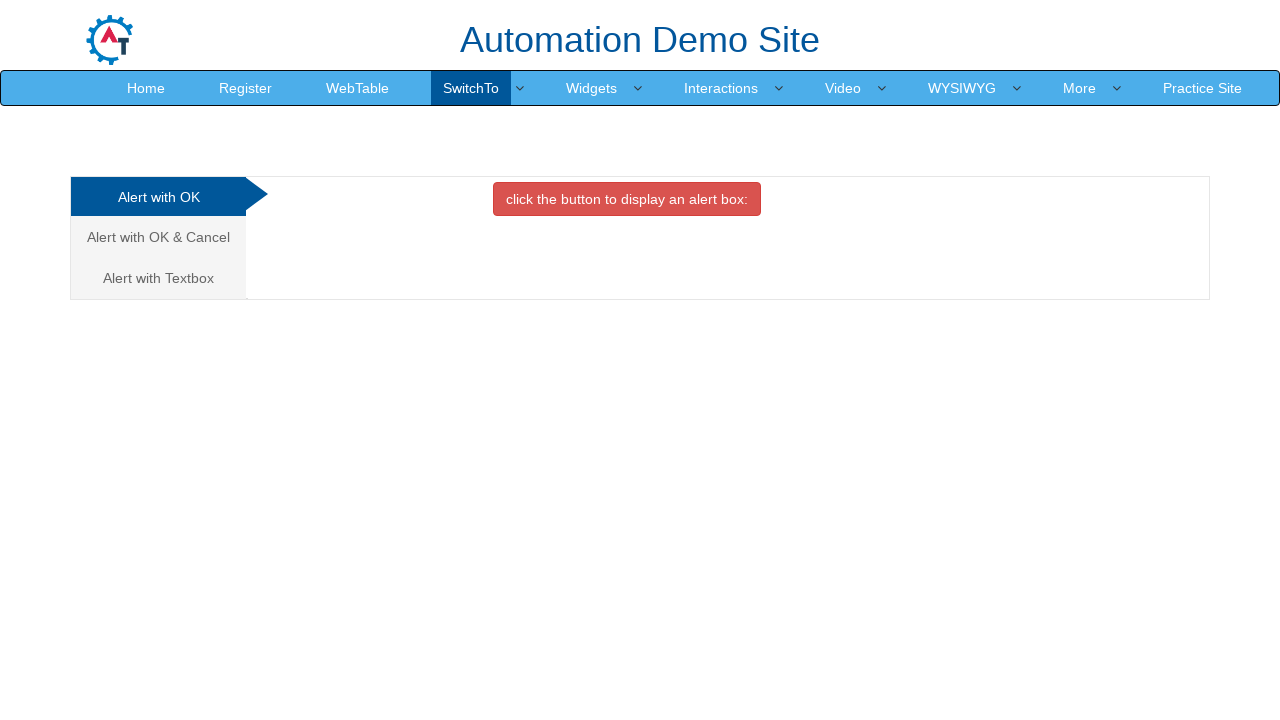

Clicked on the 'Alert with OK' tab at (158, 197) on xpath=/html/body/div[1]/div/div/div/div[1]/ul/li[1]/a
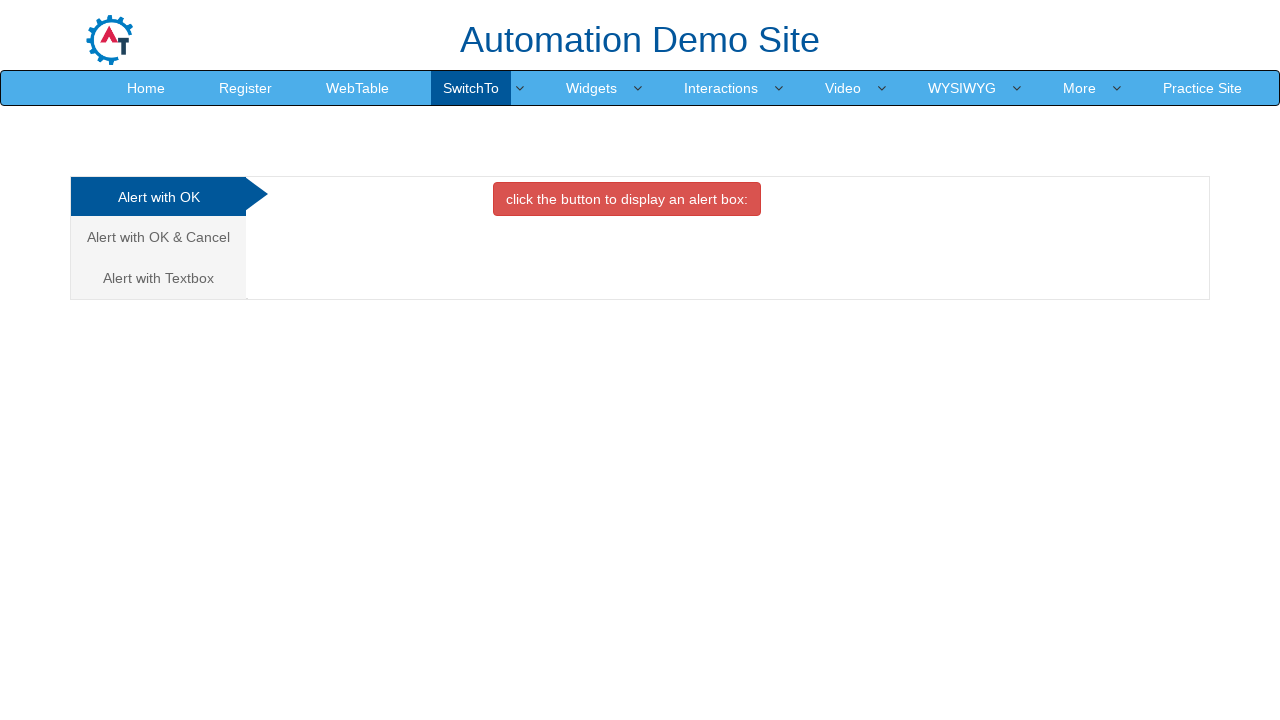

Clicked button to trigger the JavaScript alert at (627, 199) on xpath=//*[@id='OKTab']/button
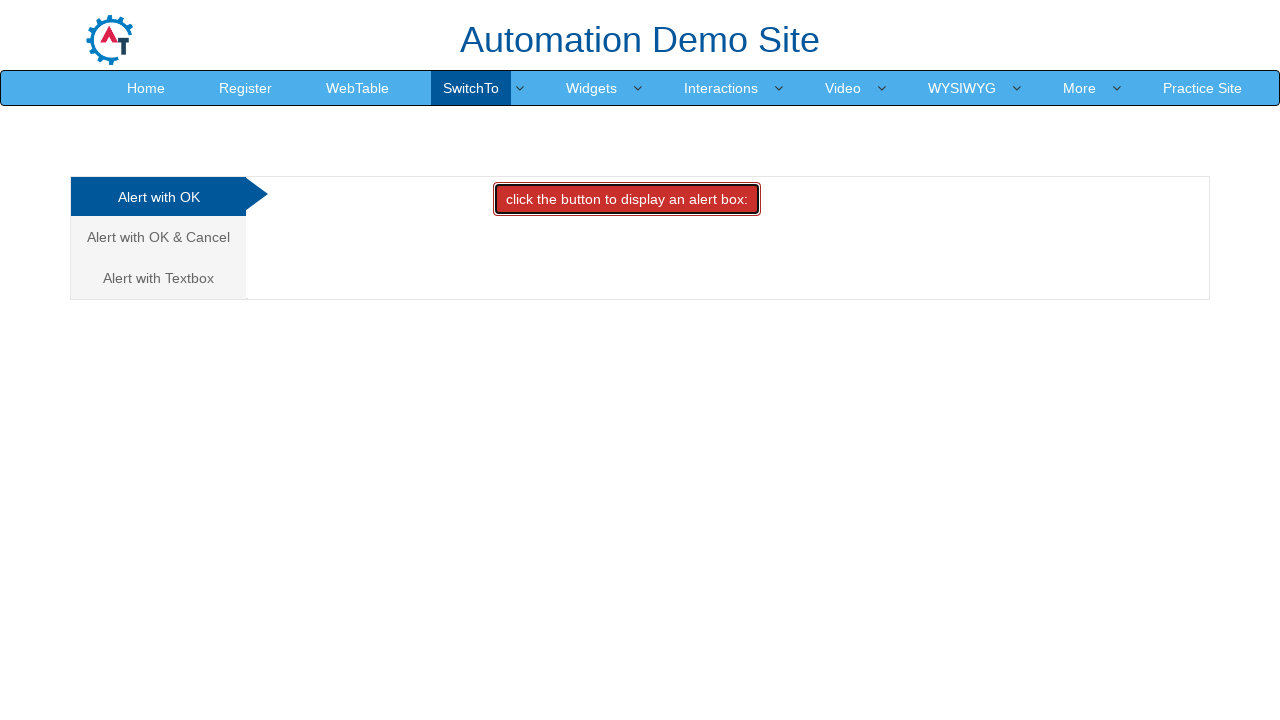

Set up dialog handler to accept alerts
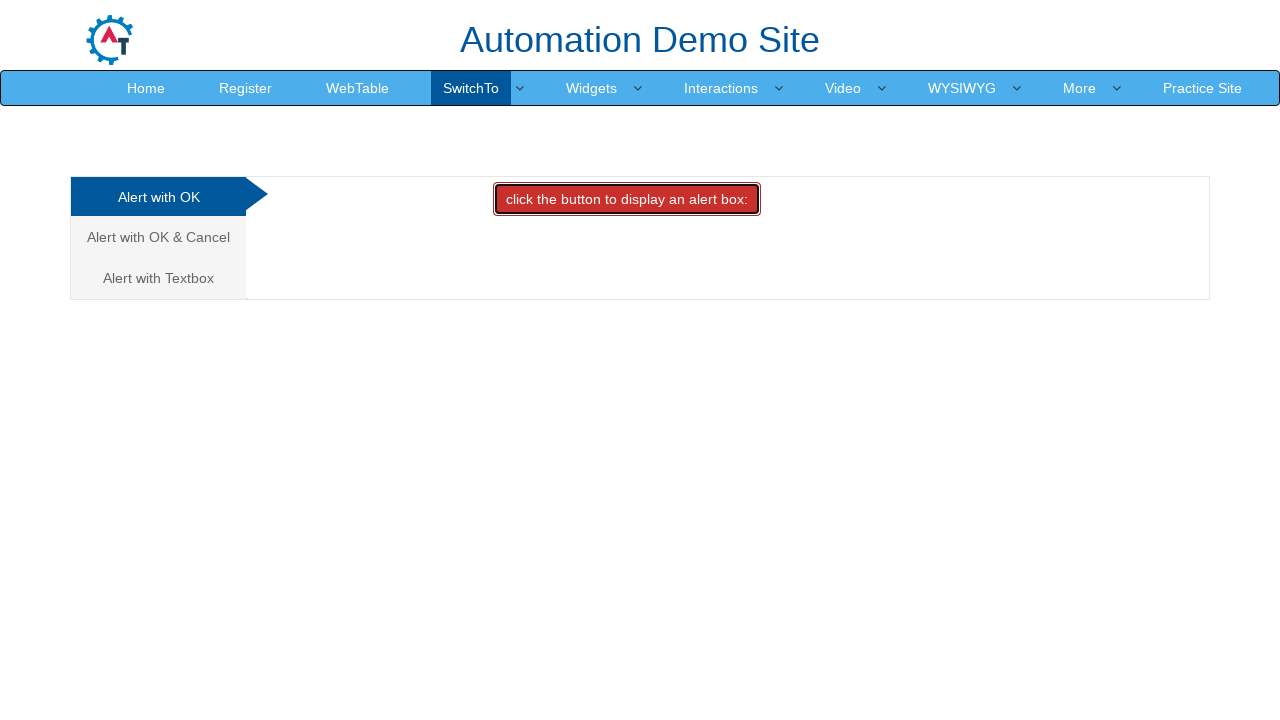

Waited for alert dialog to appear and be accepted
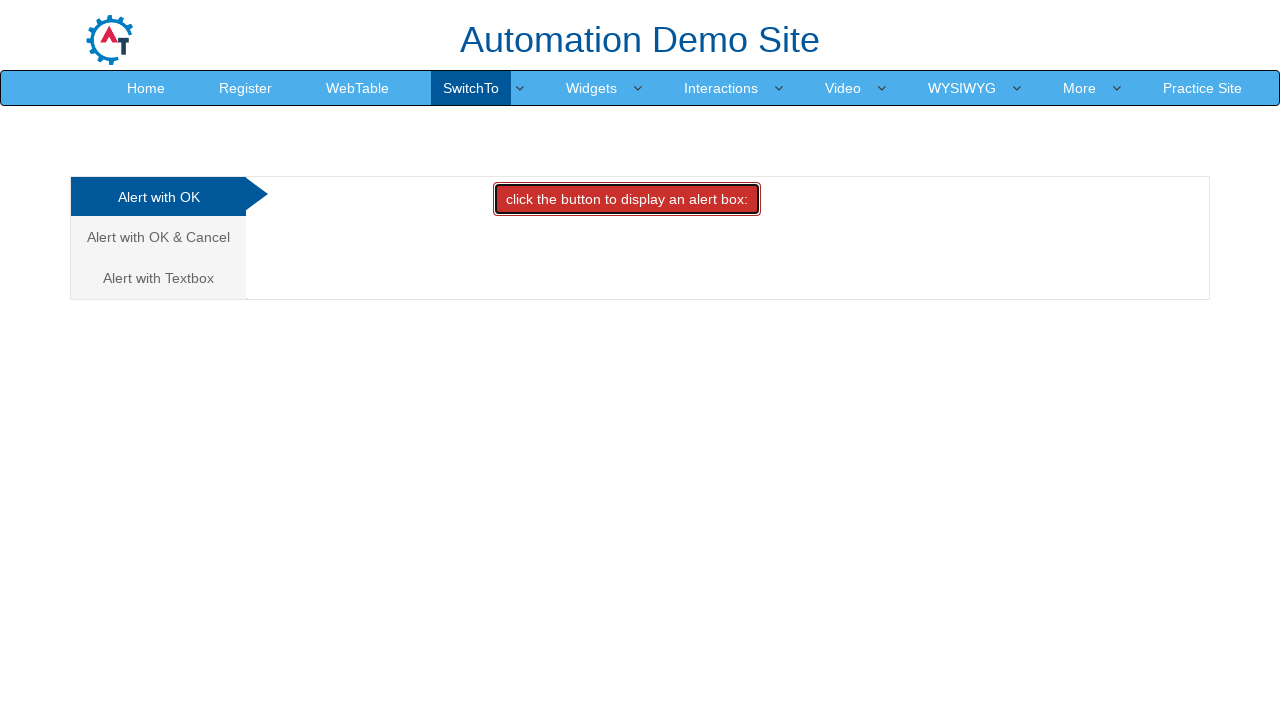

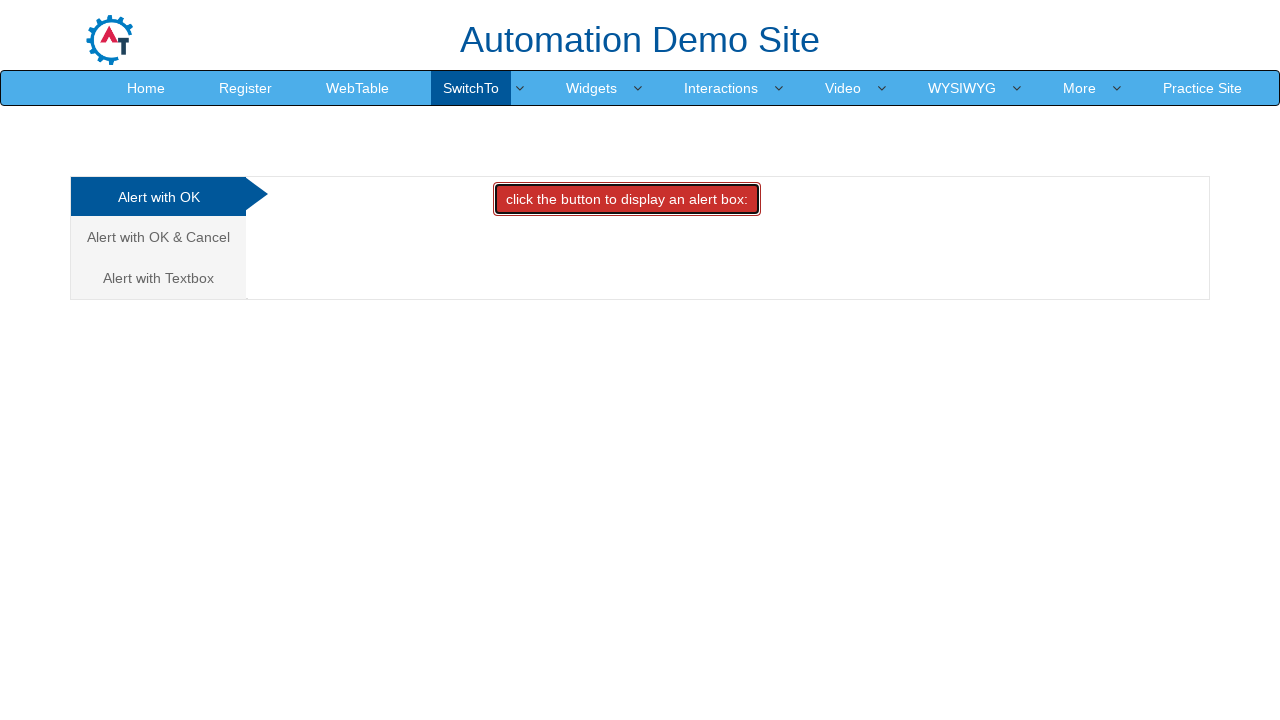